Tests A/B test opt-out by adding the opt-out cookie before navigating to the A/B test page, then verifying the page shows "No A/B Test".

Starting URL: http://the-internet.herokuapp.com

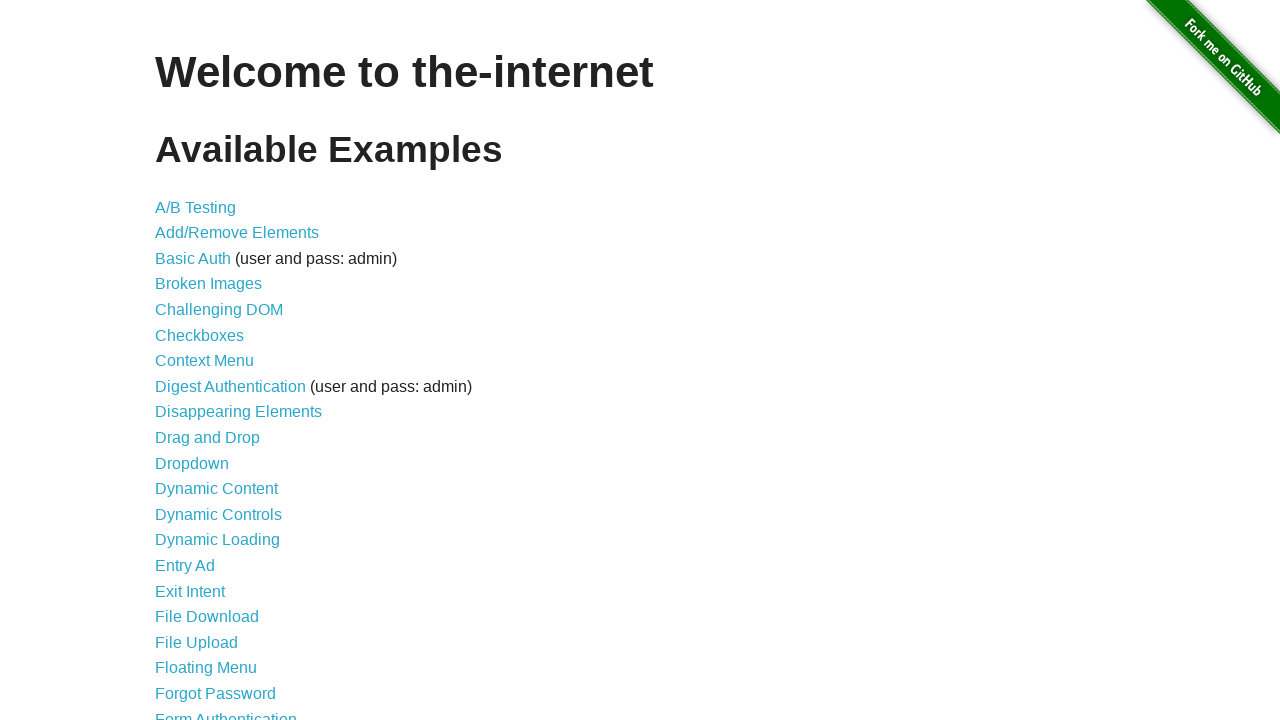

Added optimizelyOptOut cookie to opt out of A/B test
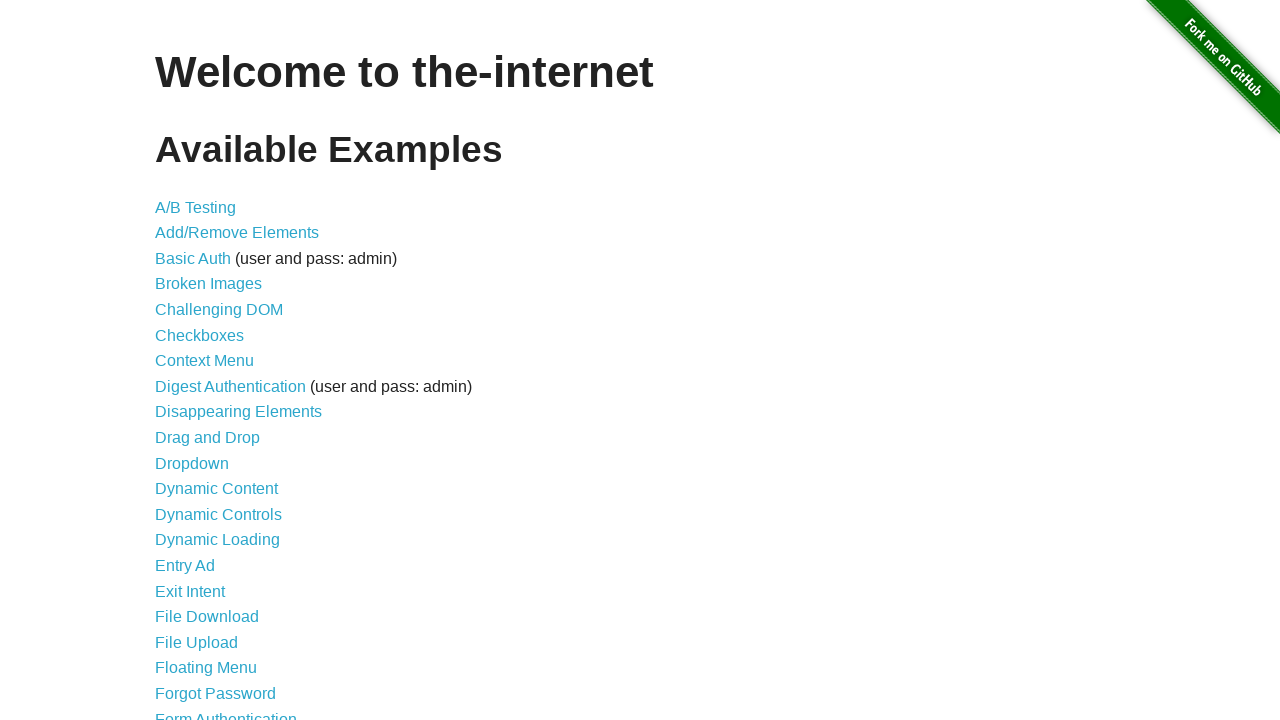

Navigated to A/B test page
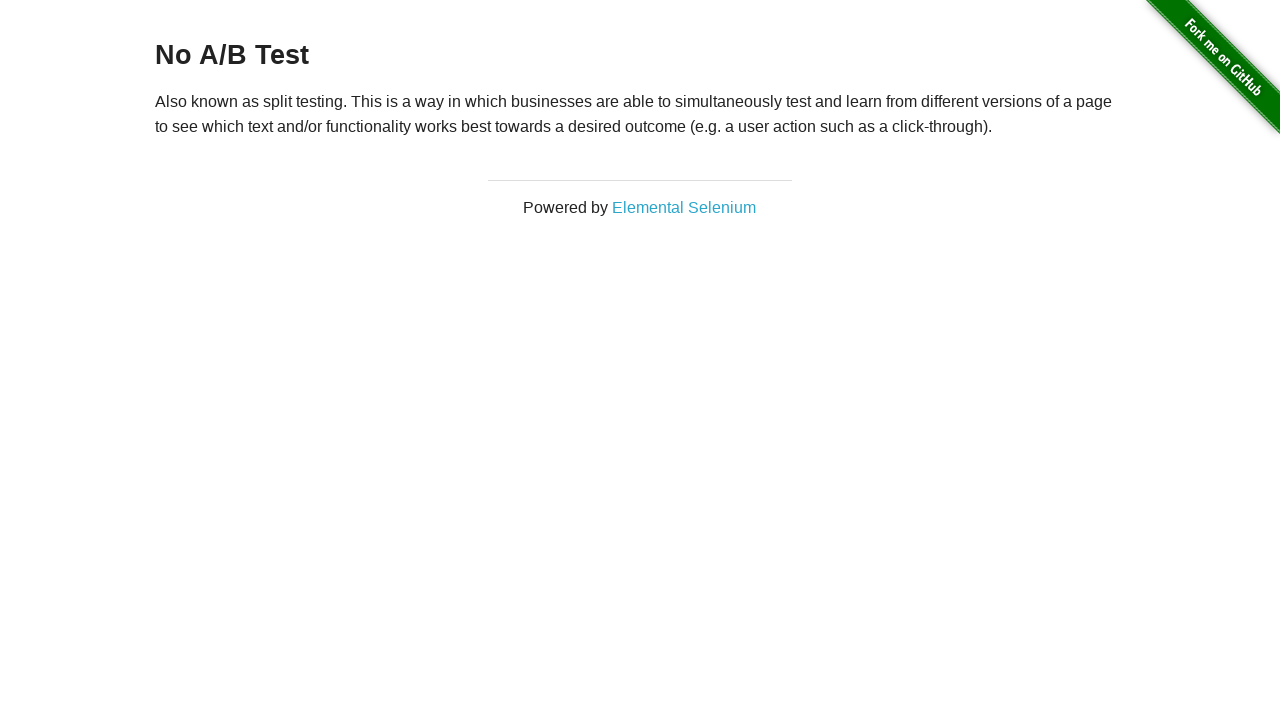

Retrieved heading text from page
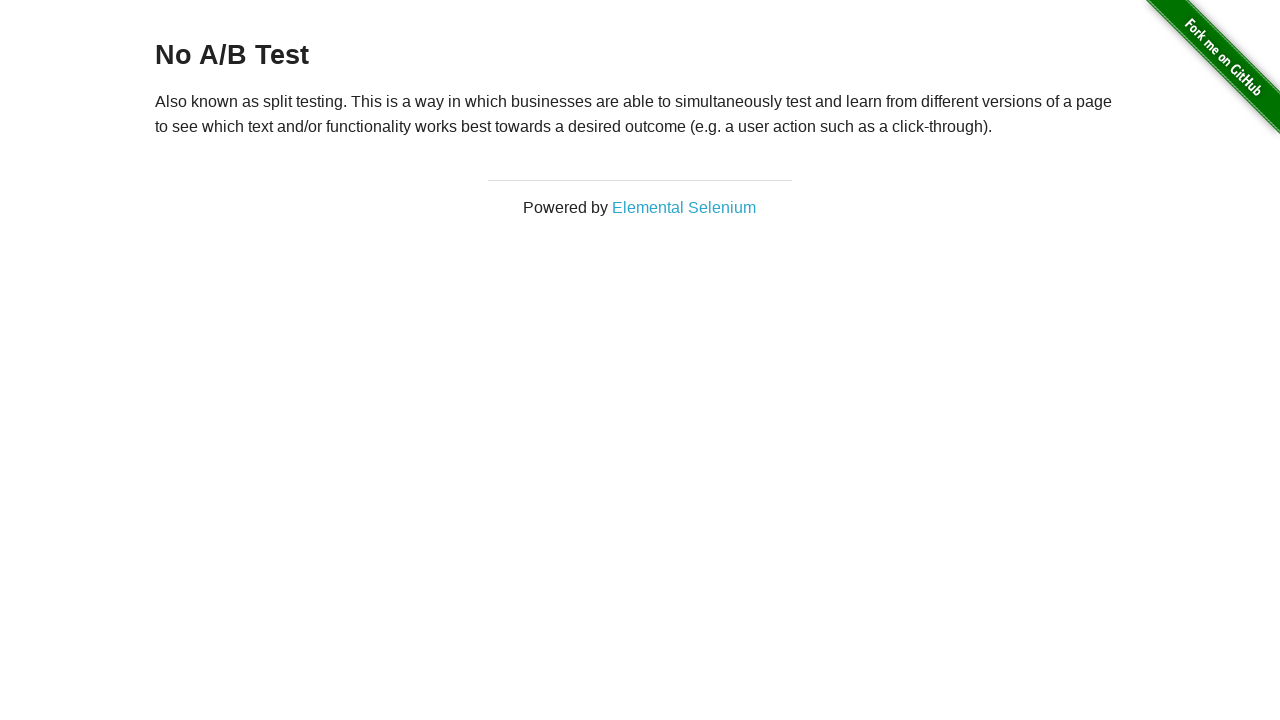

Verified heading displays 'No A/B Test', confirming opt-out cookie worked
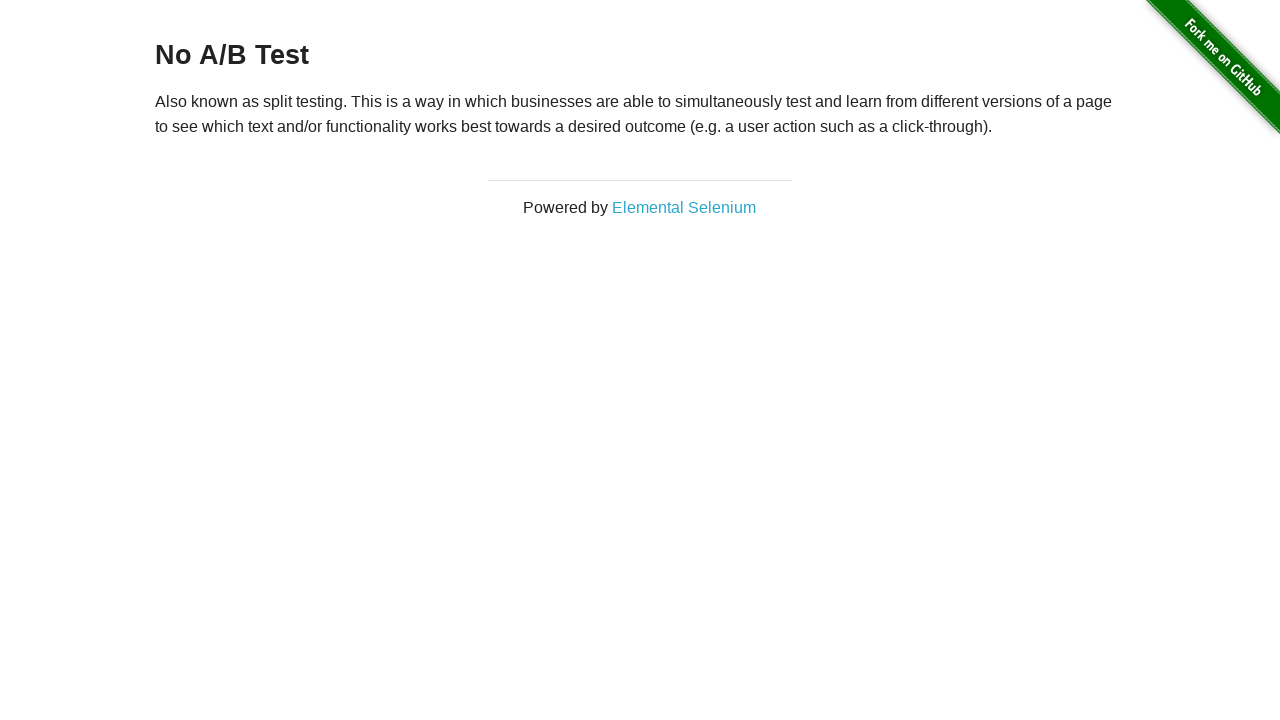

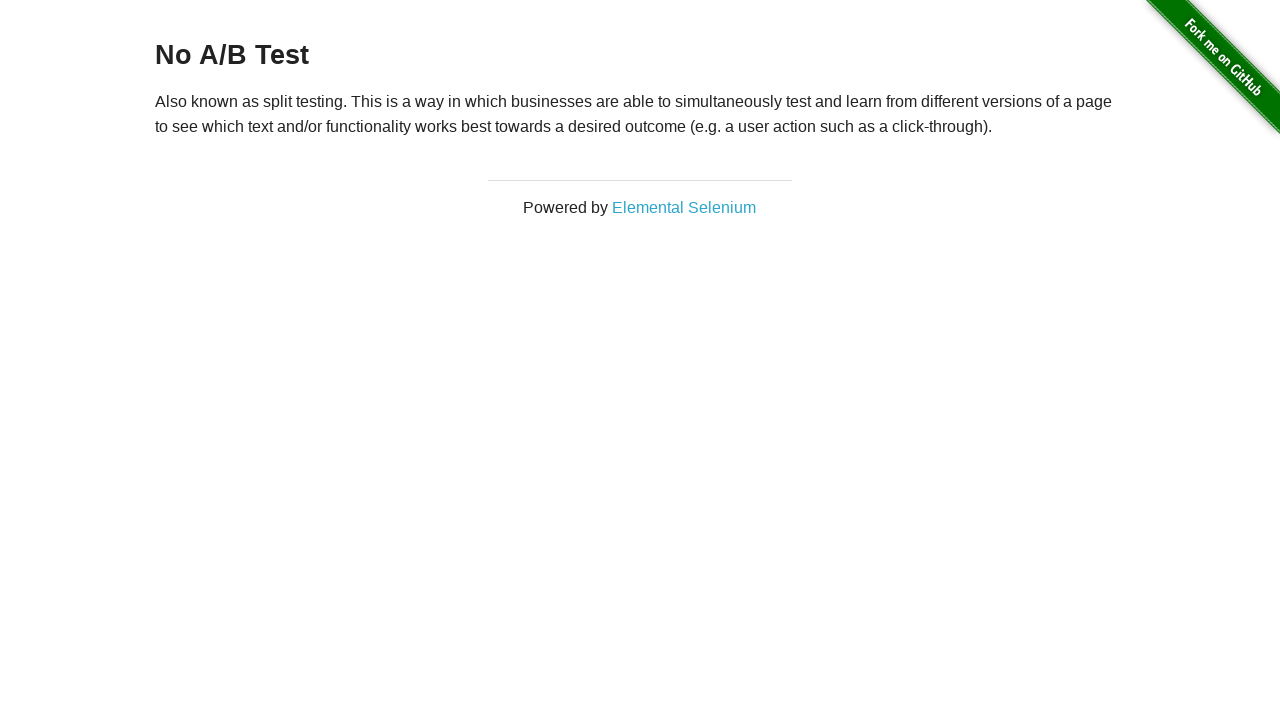